Tests Ajio.com search and filter functionality by searching for "bags", then filtering by Men's gender and Fashion Bags category, and verifying results are displayed.

Starting URL: https://www.ajio.com/

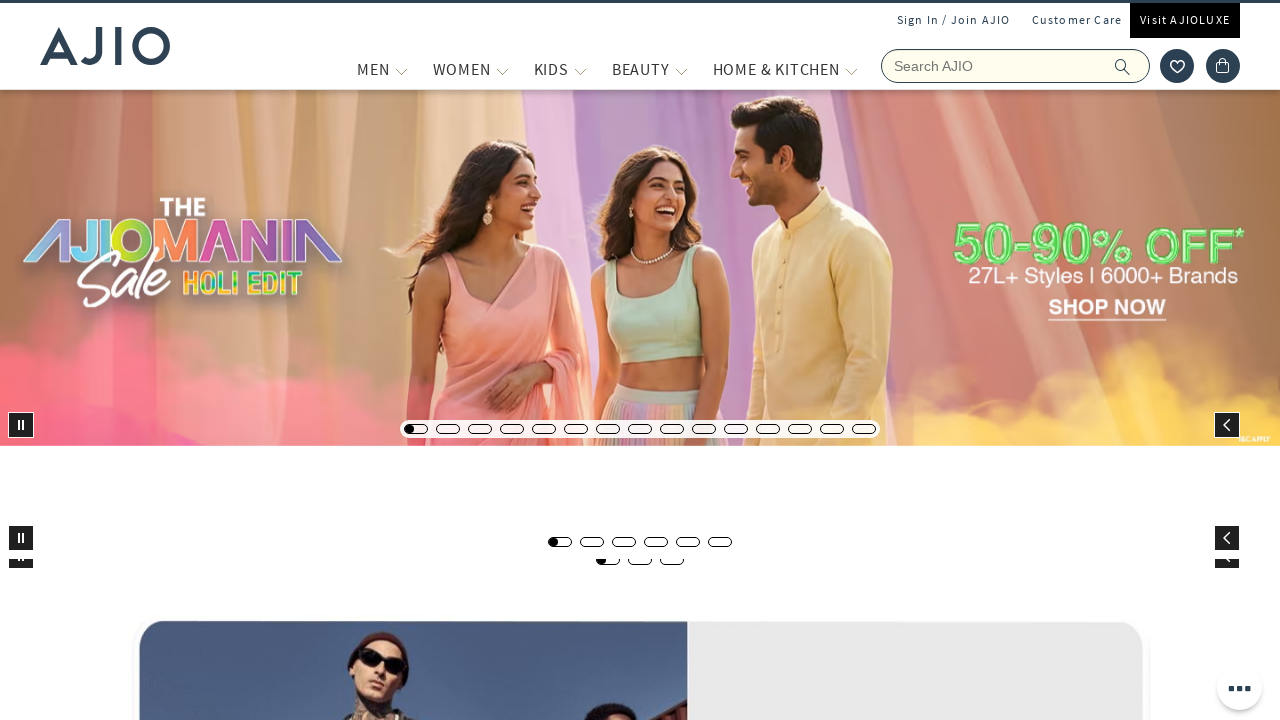

Filled search field with 'bags' on input[name='searchVal']
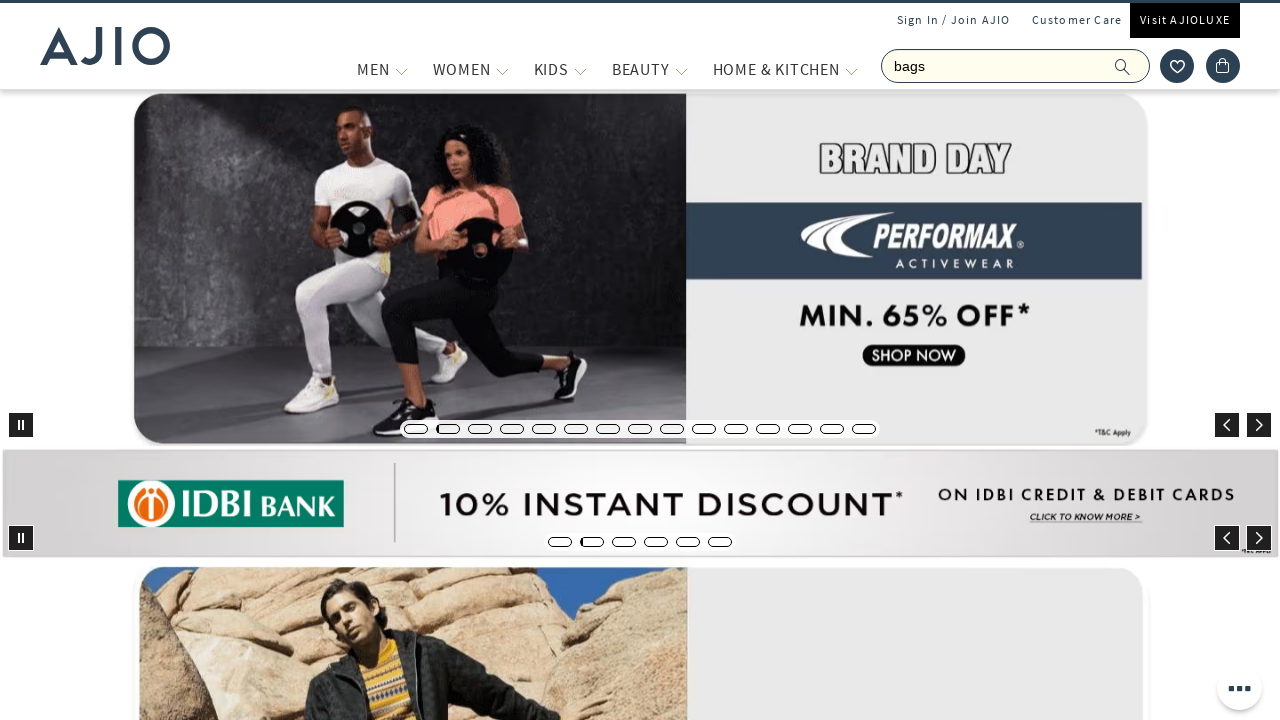

Pressed Enter to search for bags on input[name='searchVal']
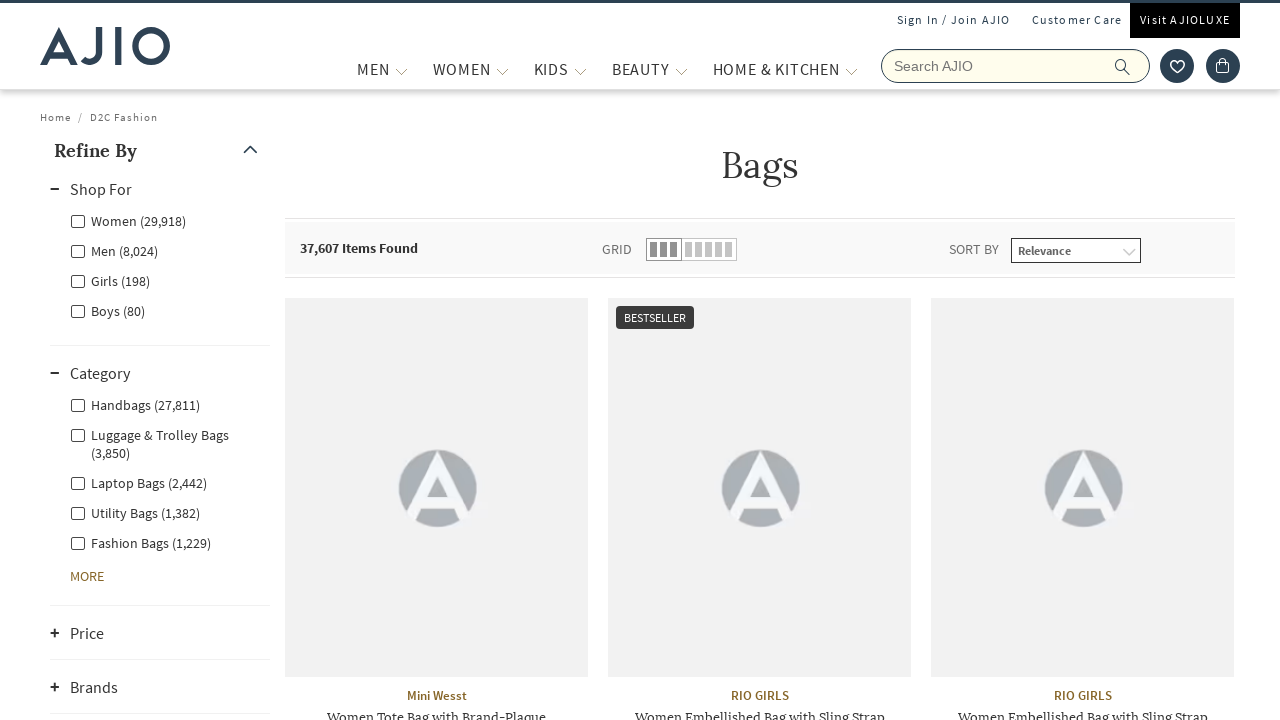

Waited for search results to load
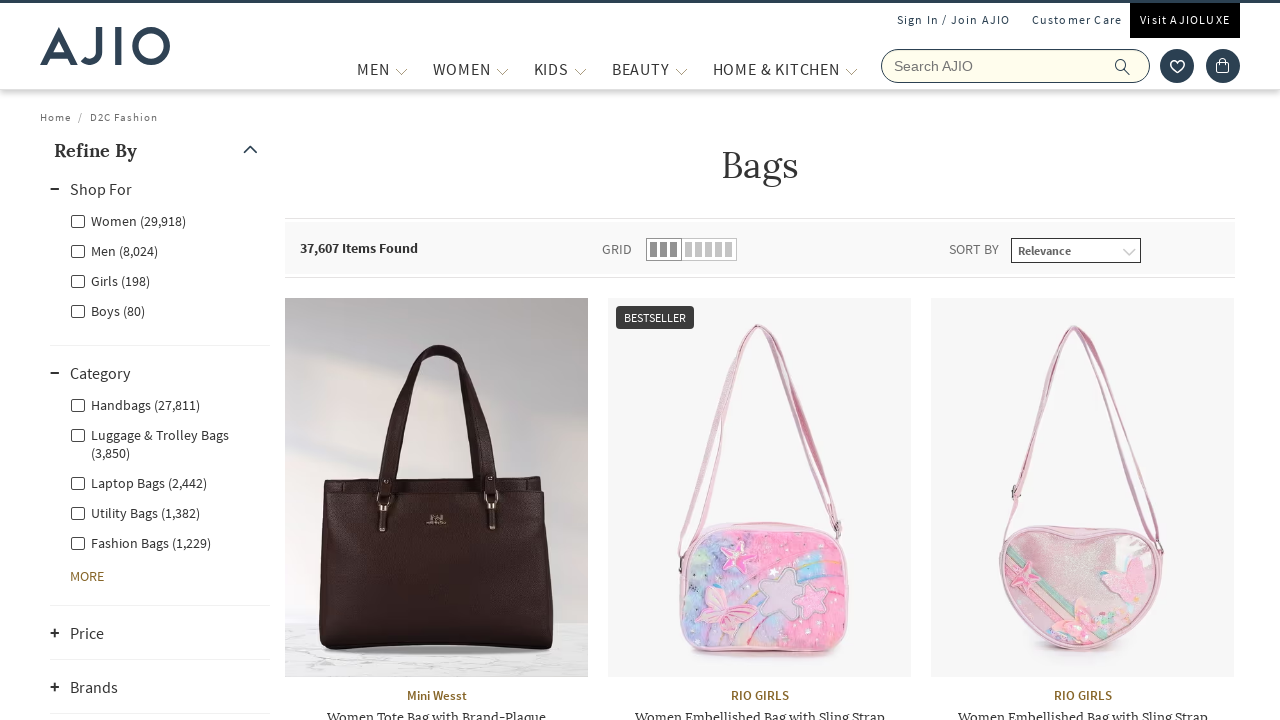

Clicked 'Men' gender filter at (114, 250) on label[for='Men']
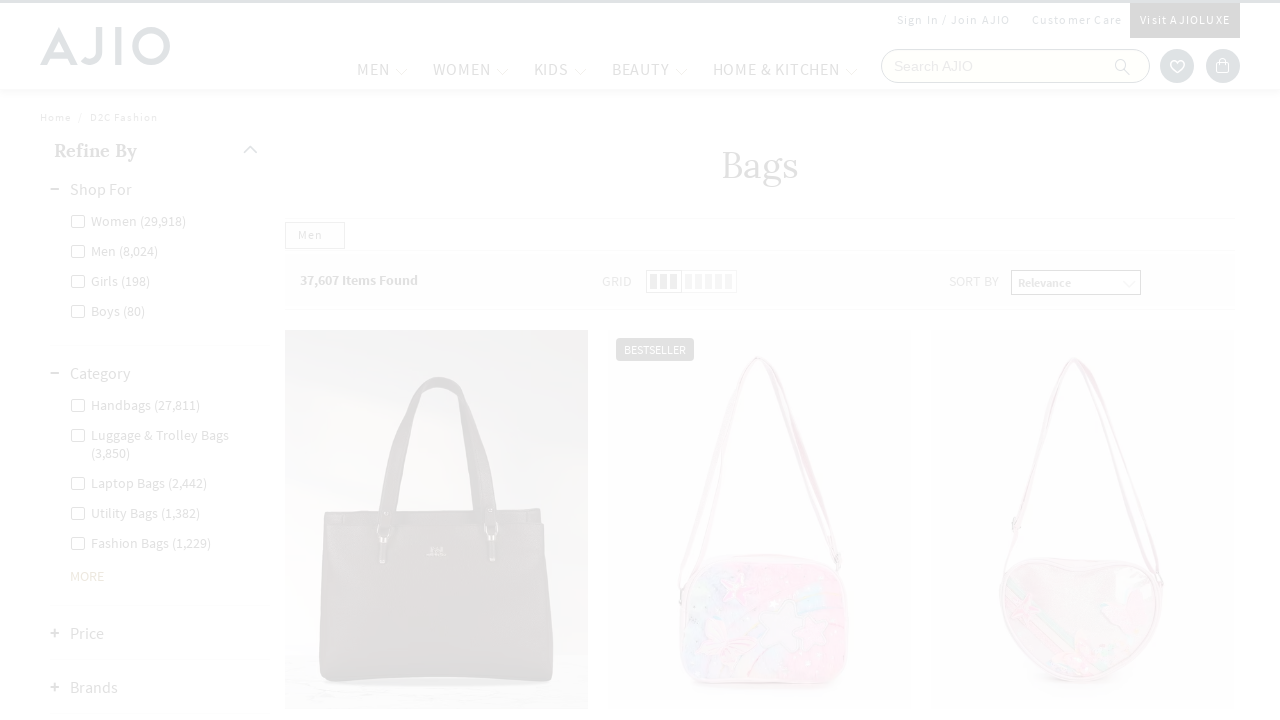

Waited for gender filter to apply
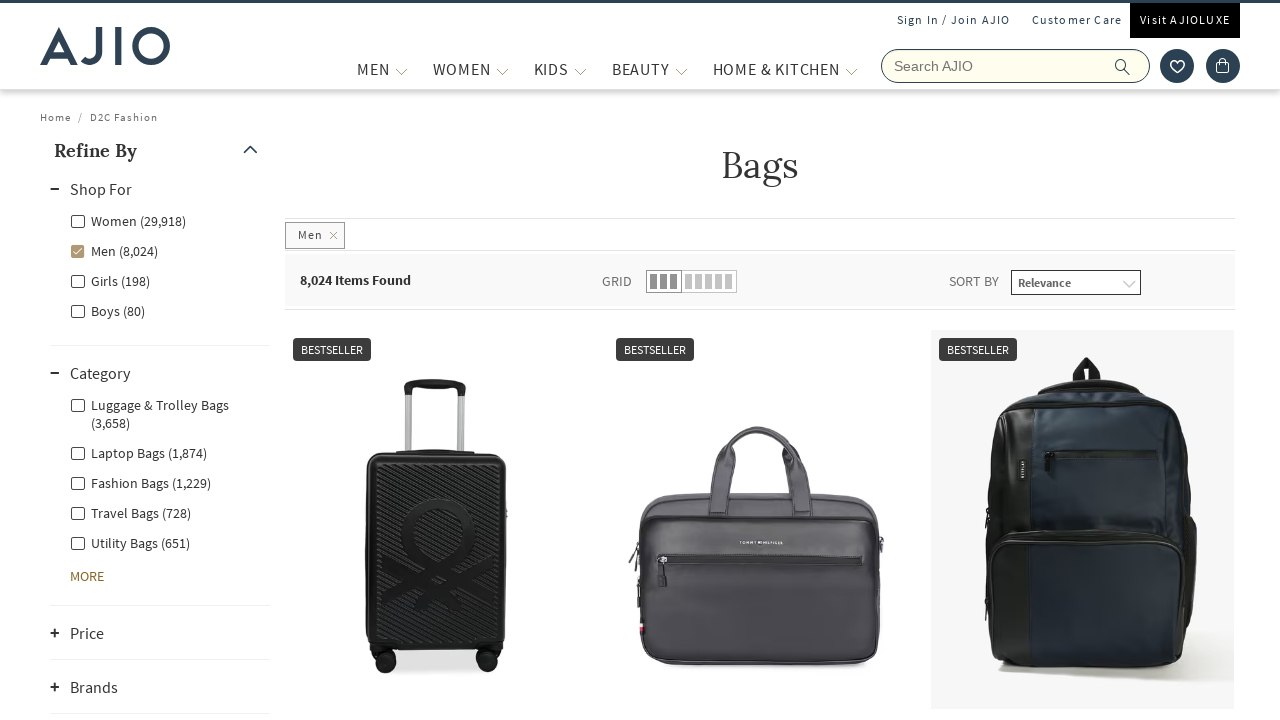

Clicked 'Fashion Bags' category filter at (140, 482) on label[for='Men - Fashion Bags']
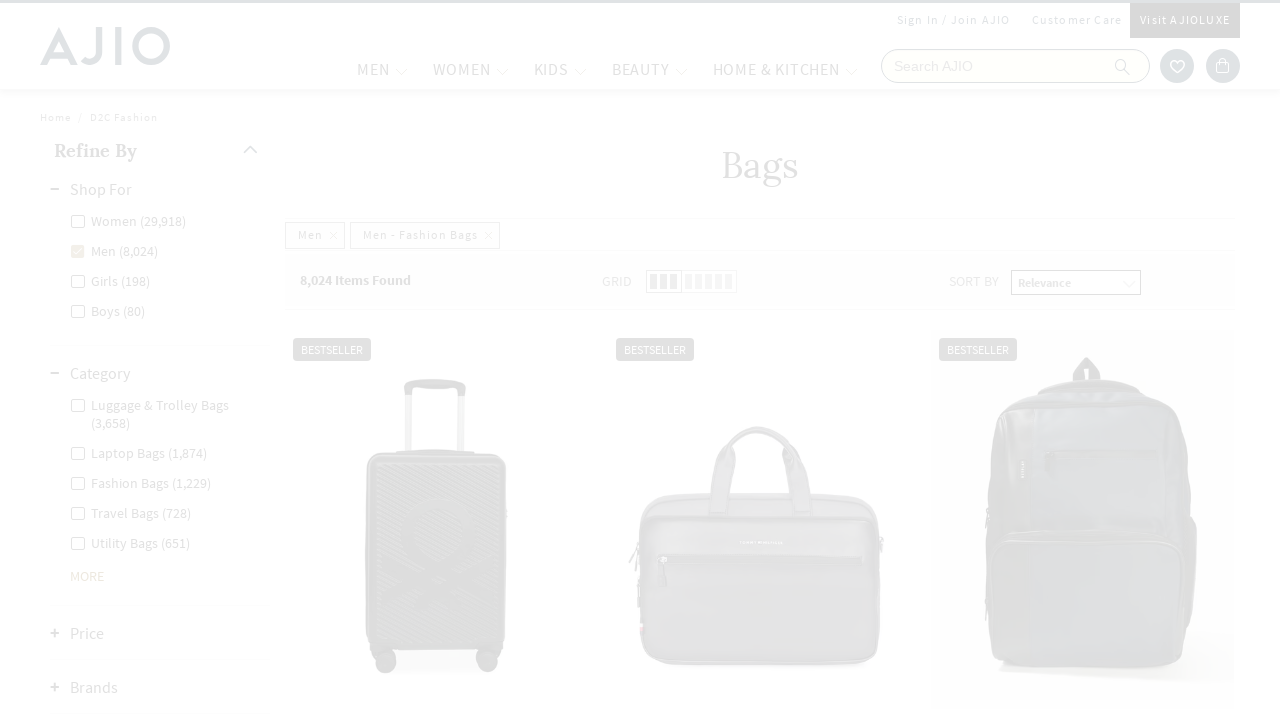

Waited for category filter to apply
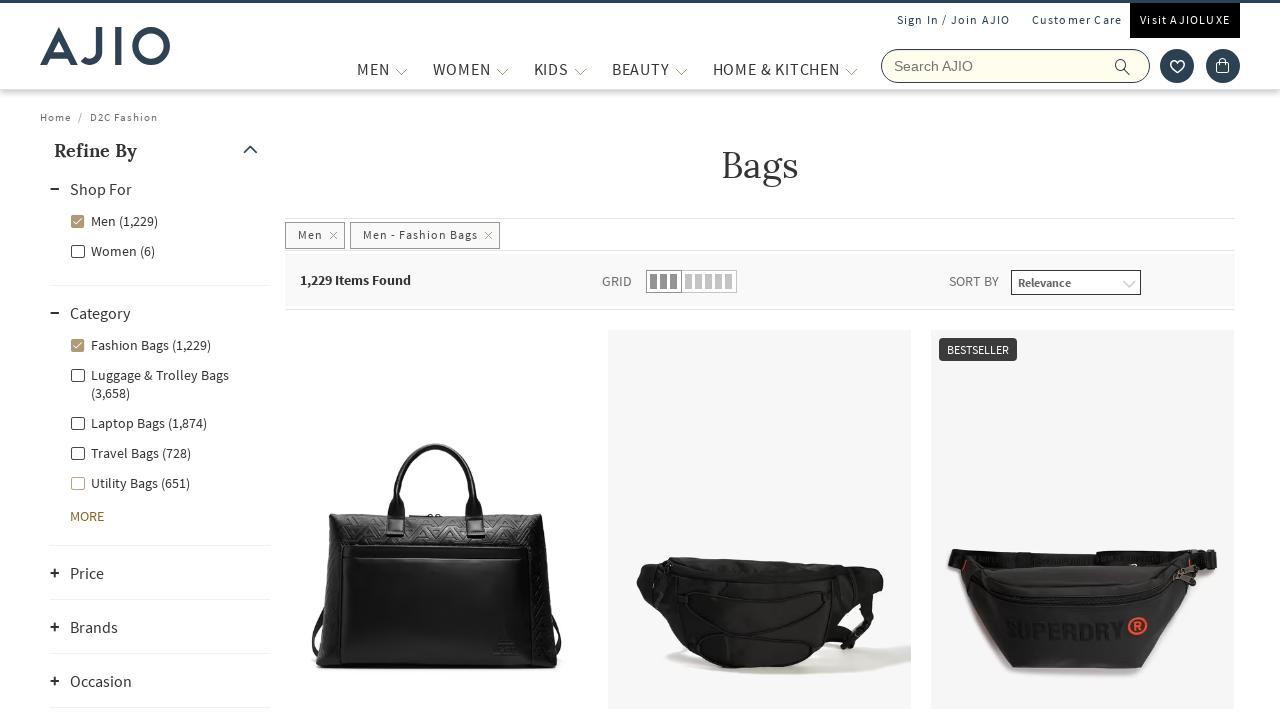

Verified result length element is displayed
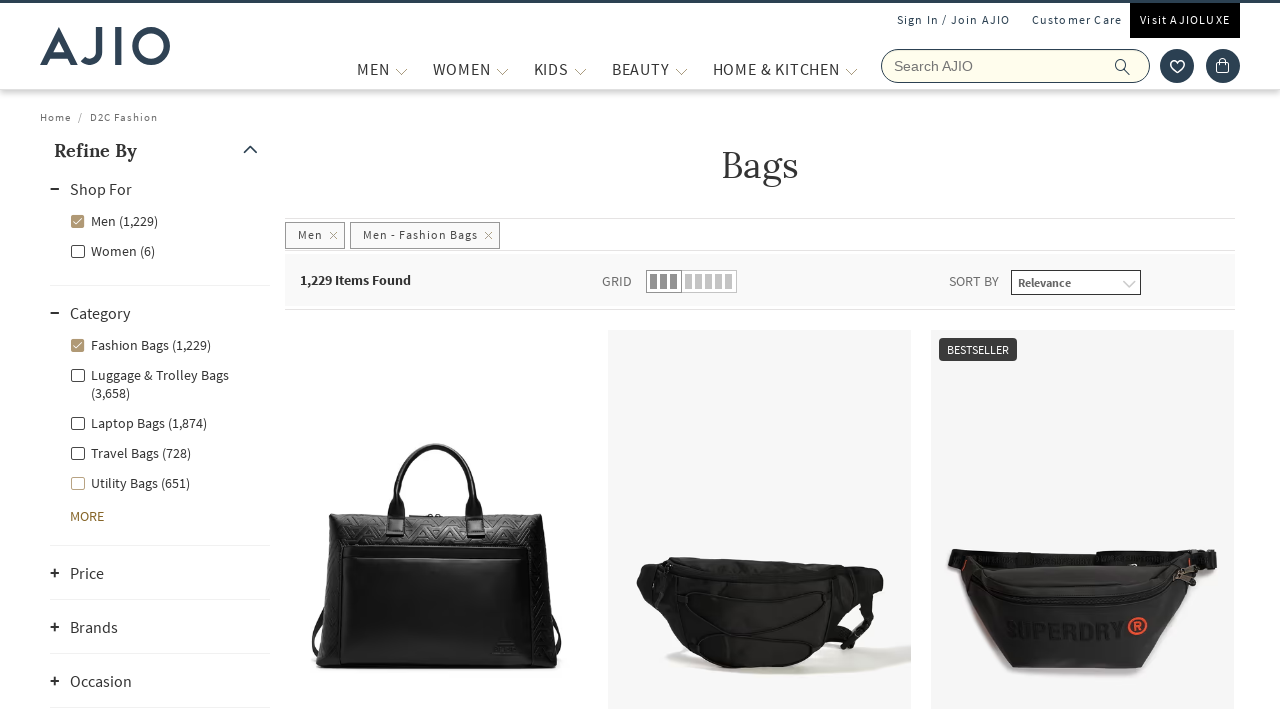

Verified brand element is displayed
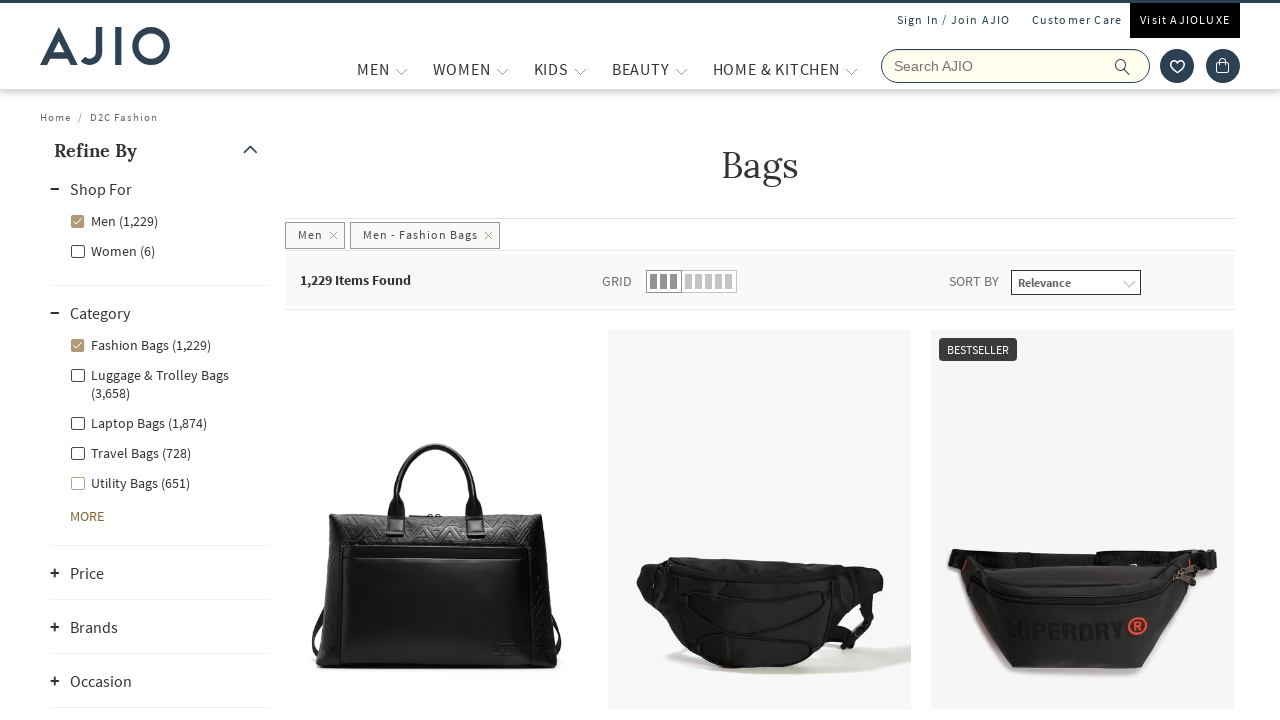

Verified product name element is displayed
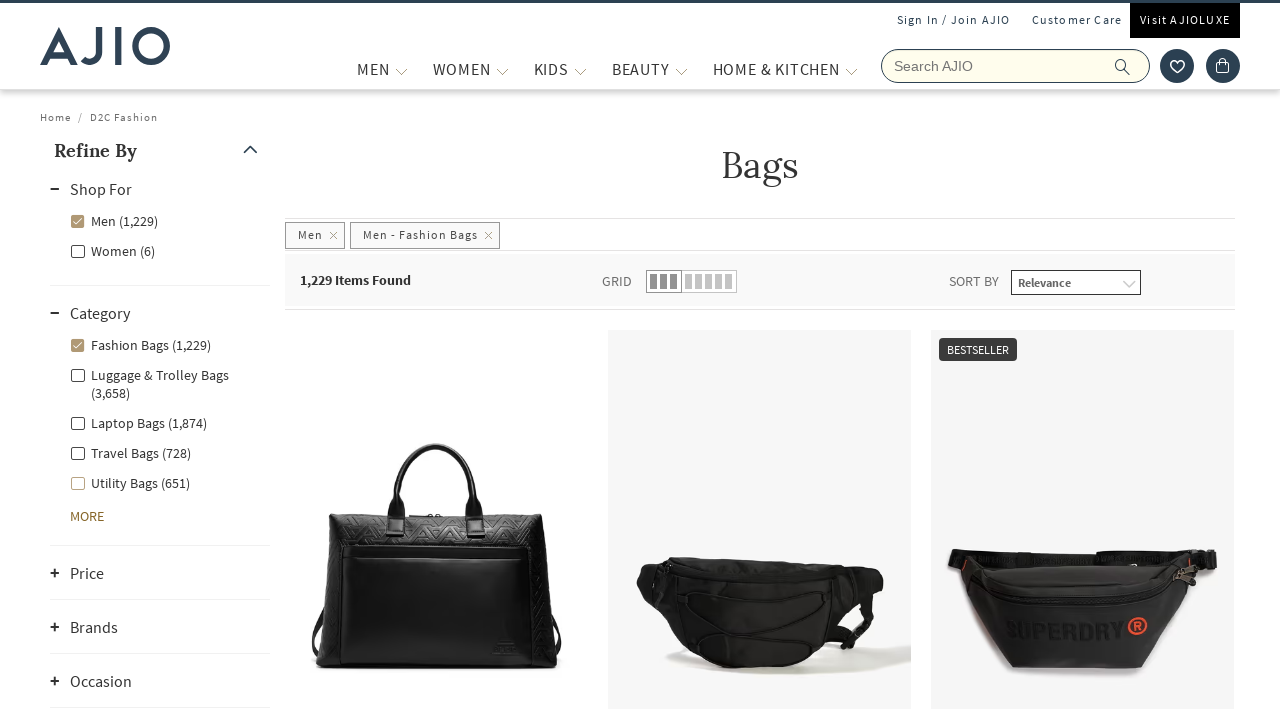

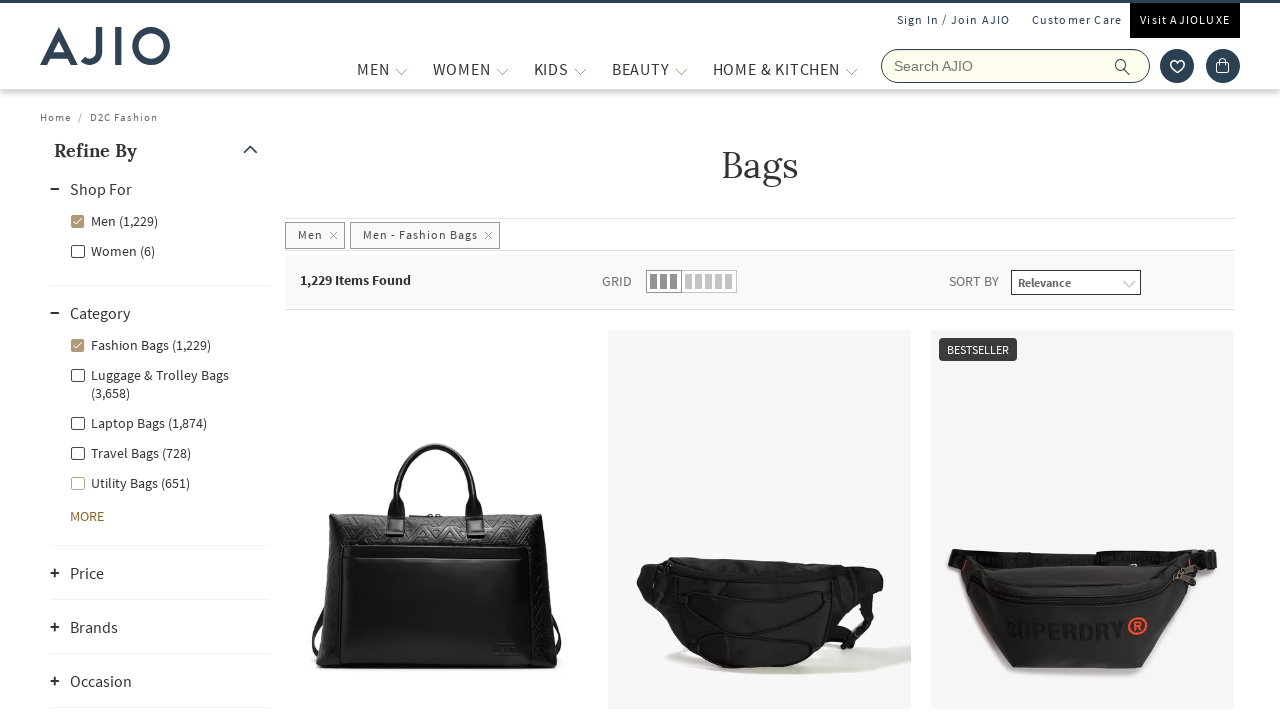